Tests that the status bar is hidden when all todo items are cleared

Starting URL: https://todomvc.com/examples/angular/dist/browser/#/all

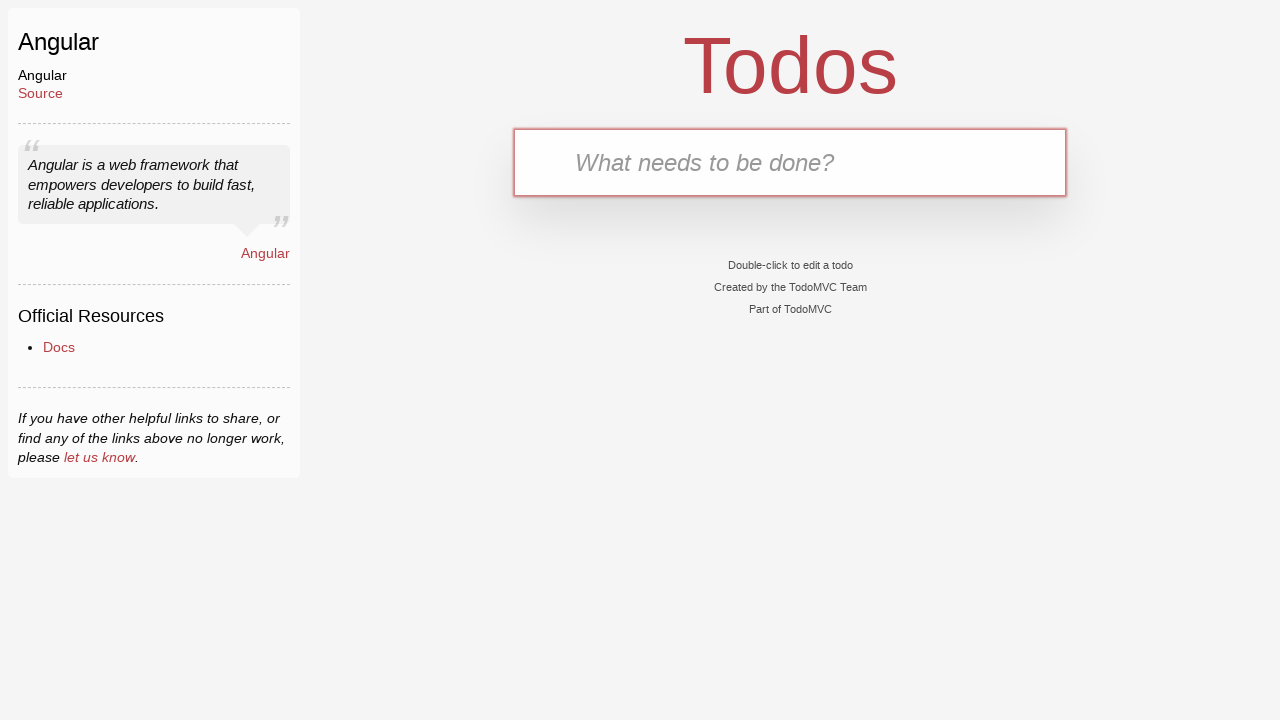

Filled new todo input with 'buy milk' on .new-todo
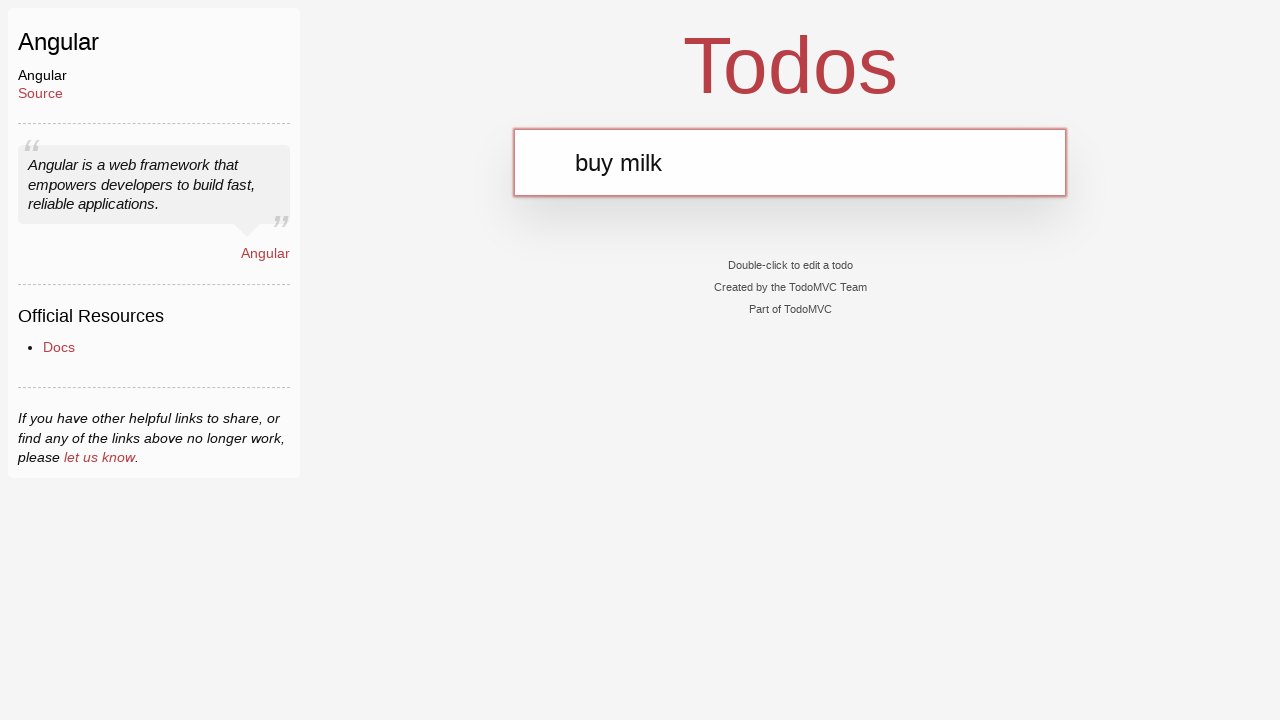

Pressed Enter to add the todo item on .new-todo
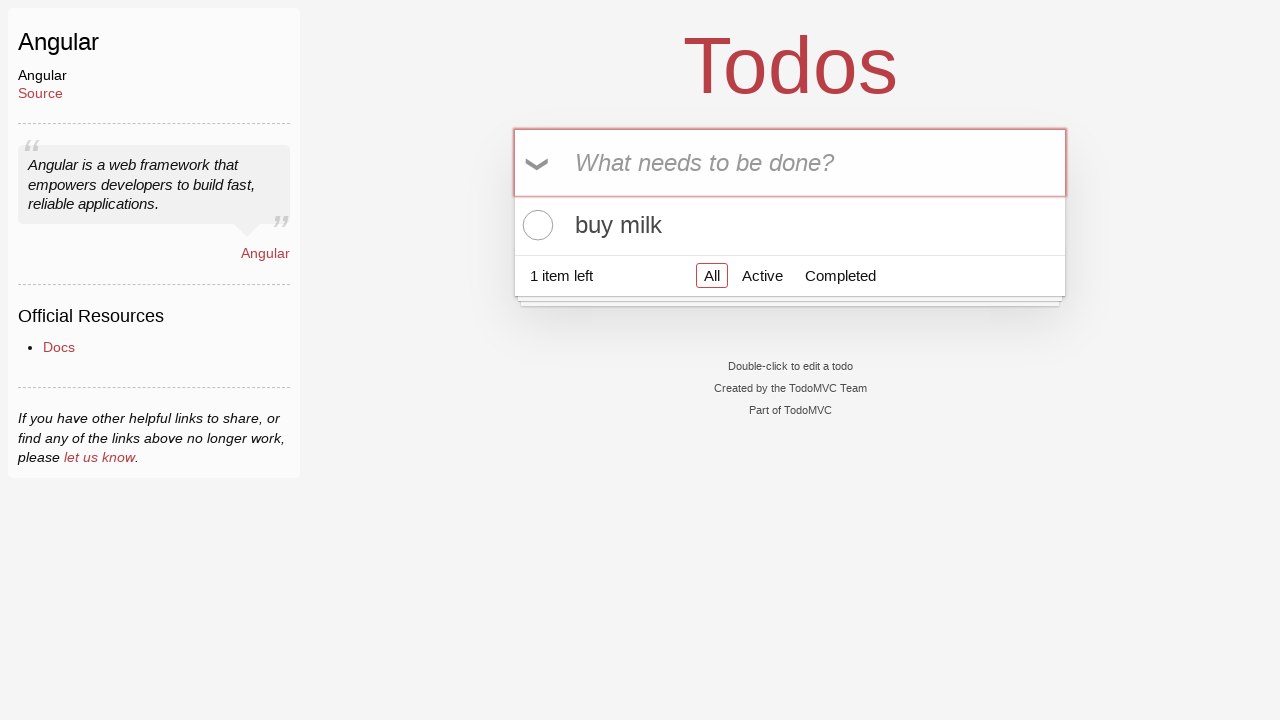

Todo item appeared in the list
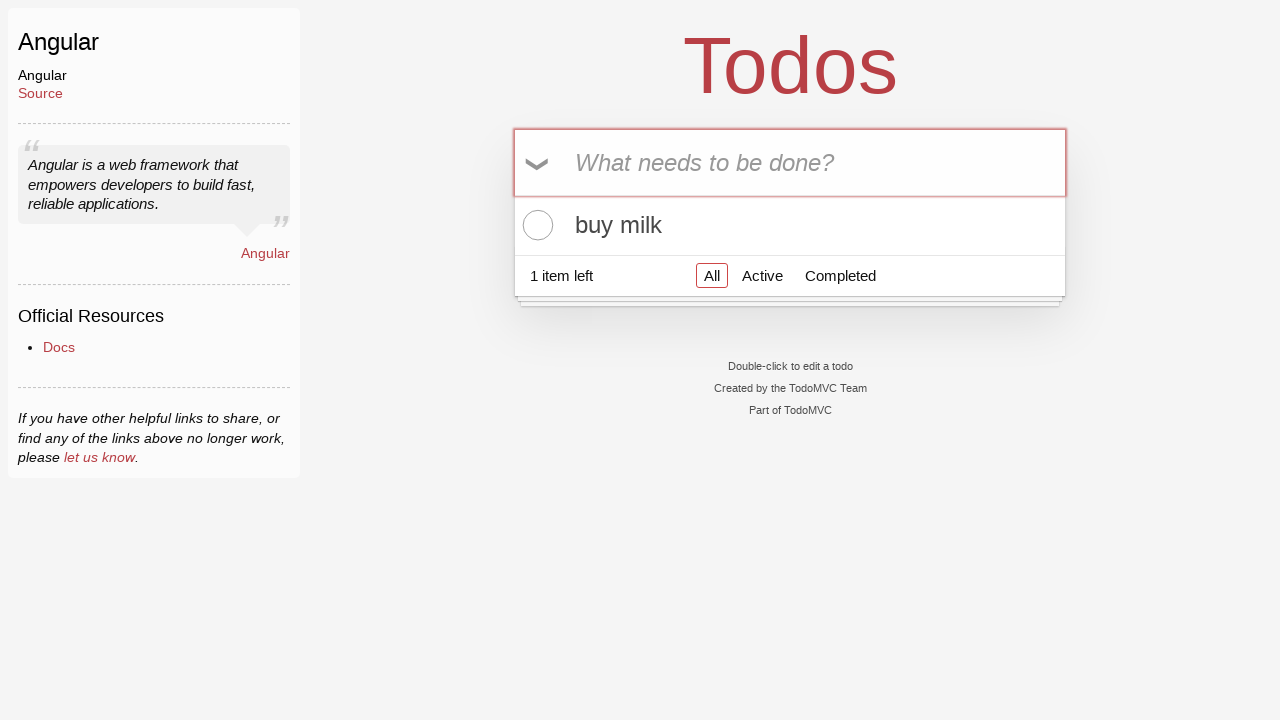

Hovered over the todo item to reveal delete button at (790, 225) on .todo-list li
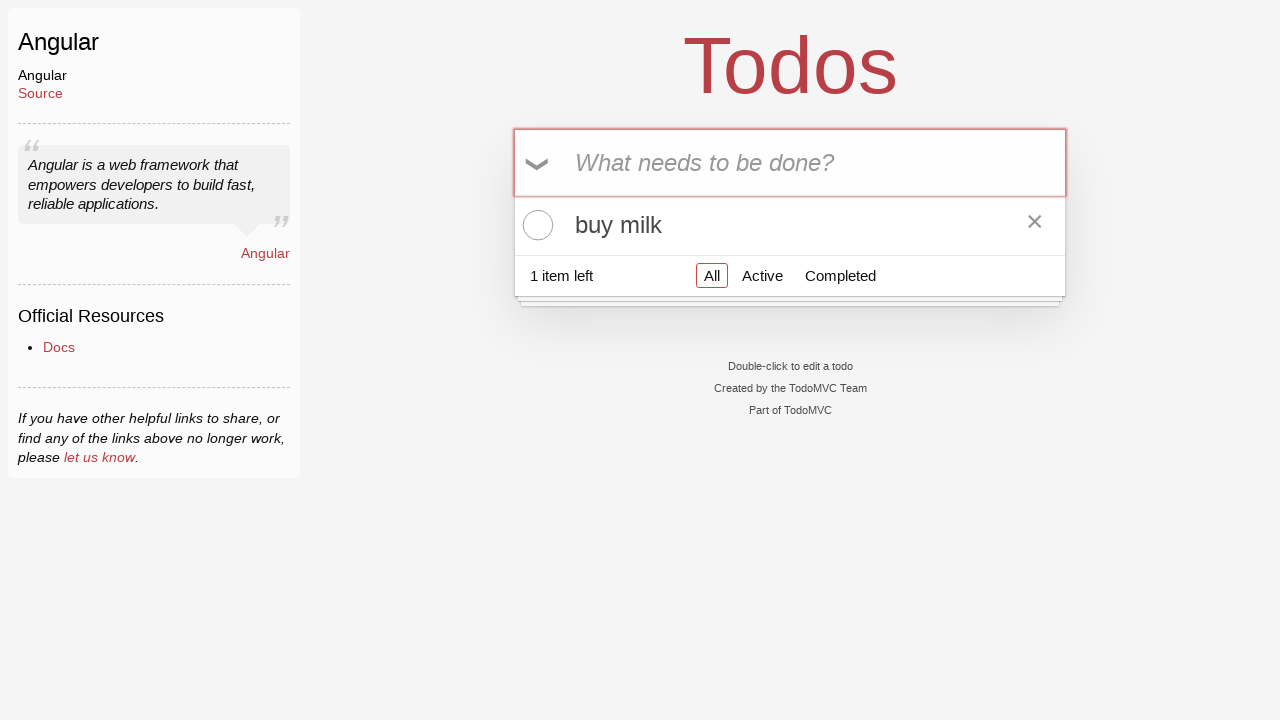

Clicked delete button to remove the todo item at (1035, 225) on .todo-list li .destroy
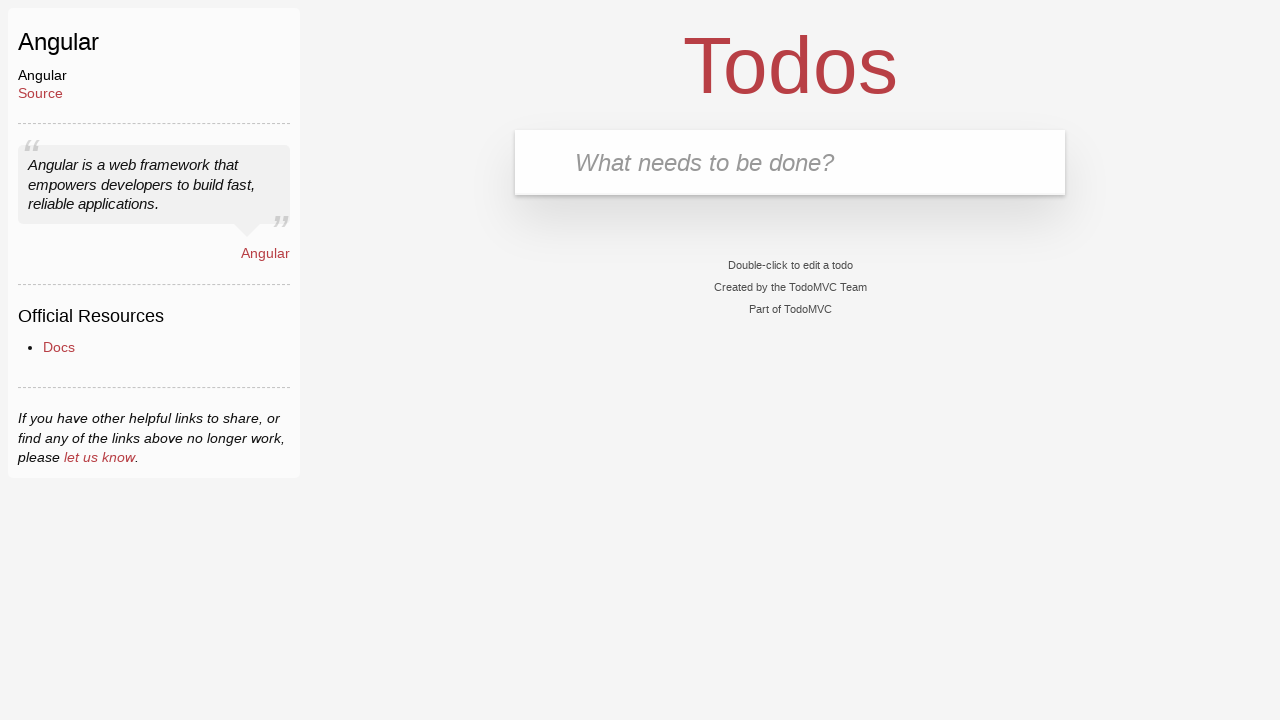

Verified that the status bar footer is hidden when all todos are cleared
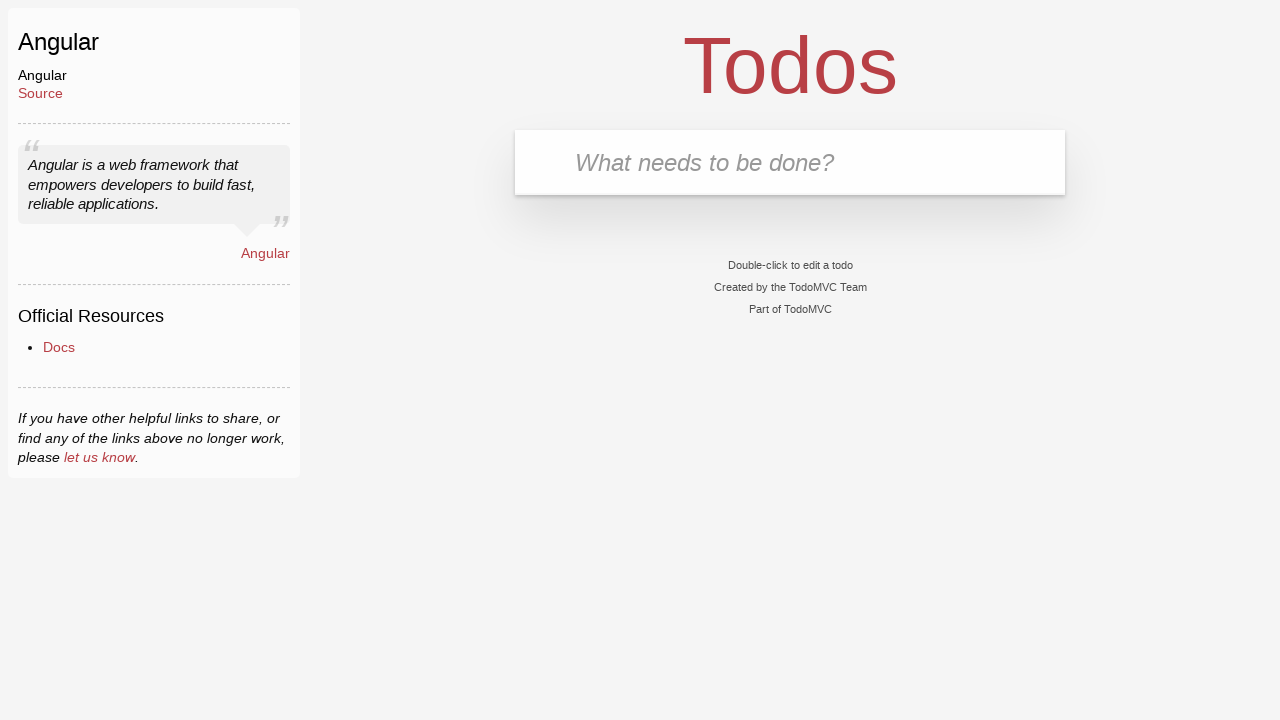

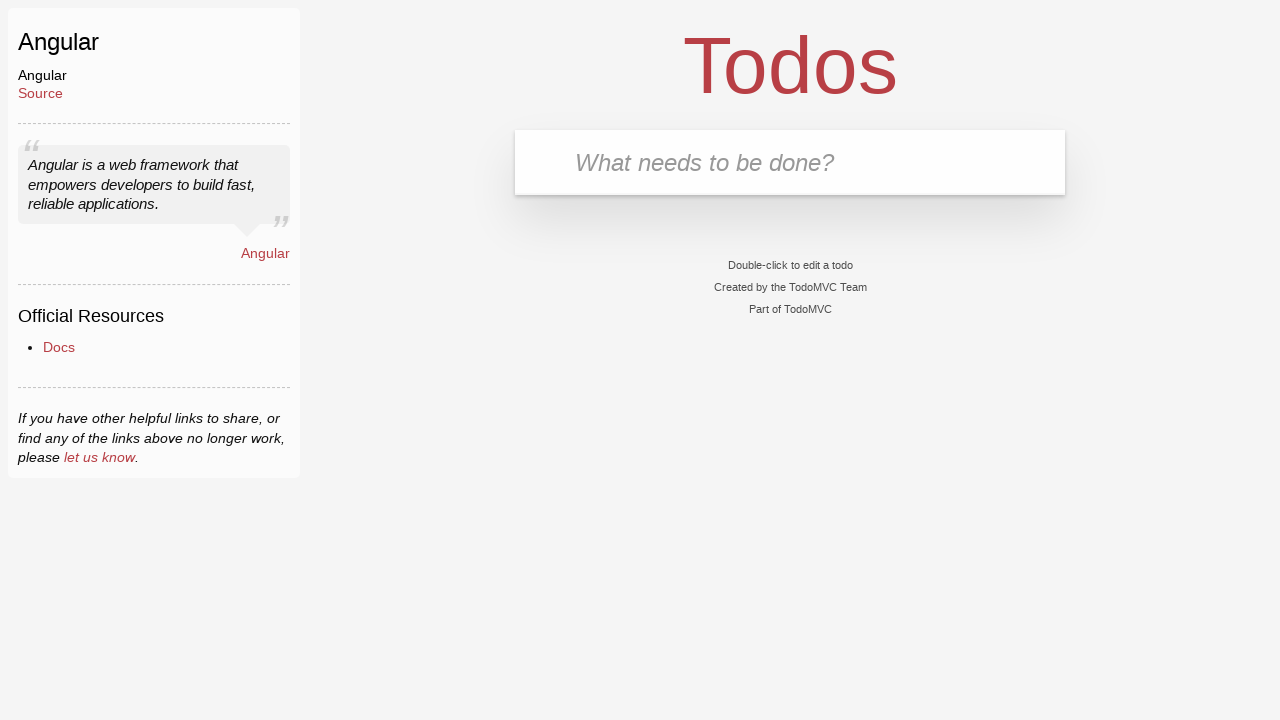